Navigates through the Chilean National Statistics Institute regional statistics page by clicking on information sections and file listings to reveal downloadable content.

Starting URL: https://www.ine.cl/estadisticas/sociales/economia-regional/repositorio-de-estadisticas-regionales

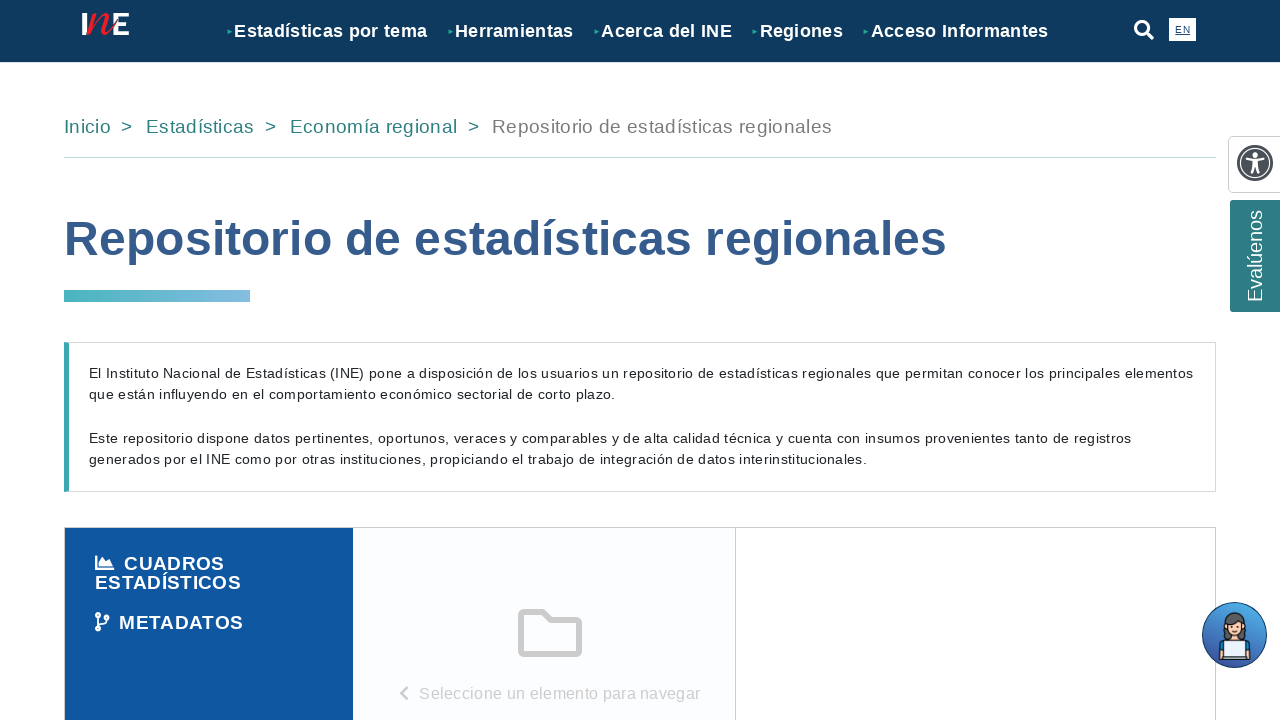

Clicked on information section to expand it at (209, 573) on xpath=/html/body/form/div[8]/div[3]/div[1]/div/div/div/div[1]
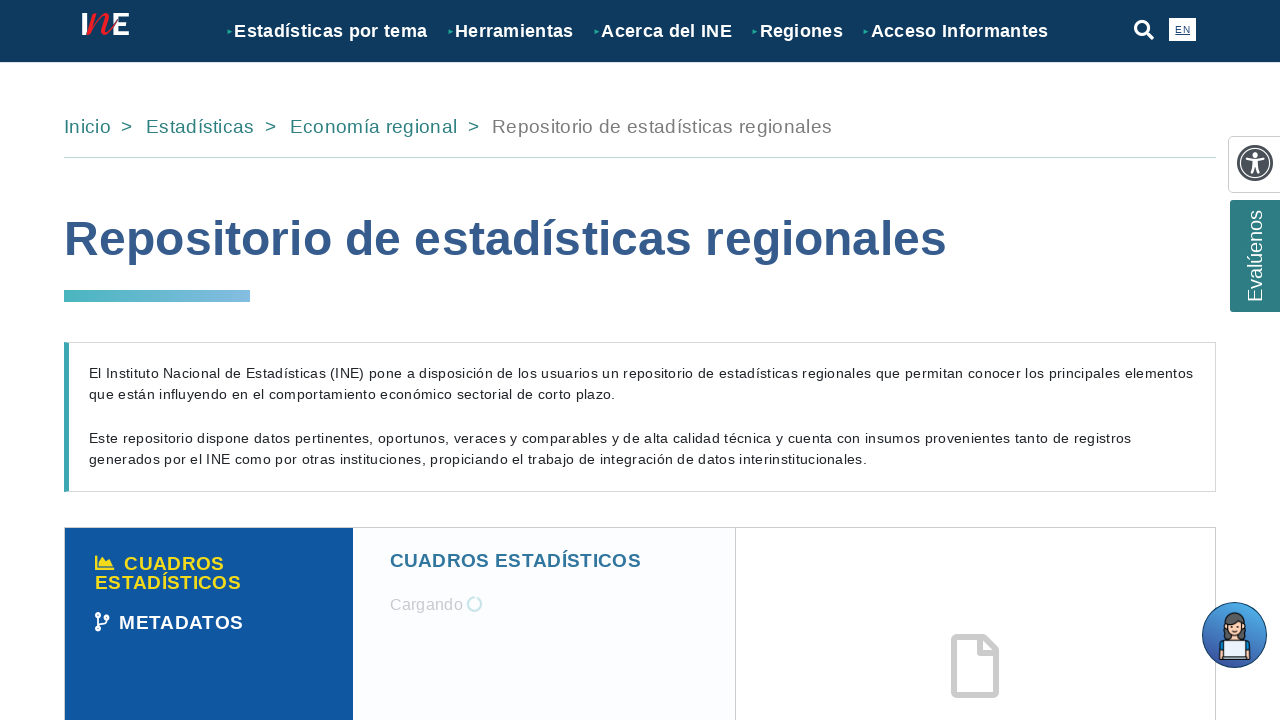

Waited 2 seconds for information section to expand
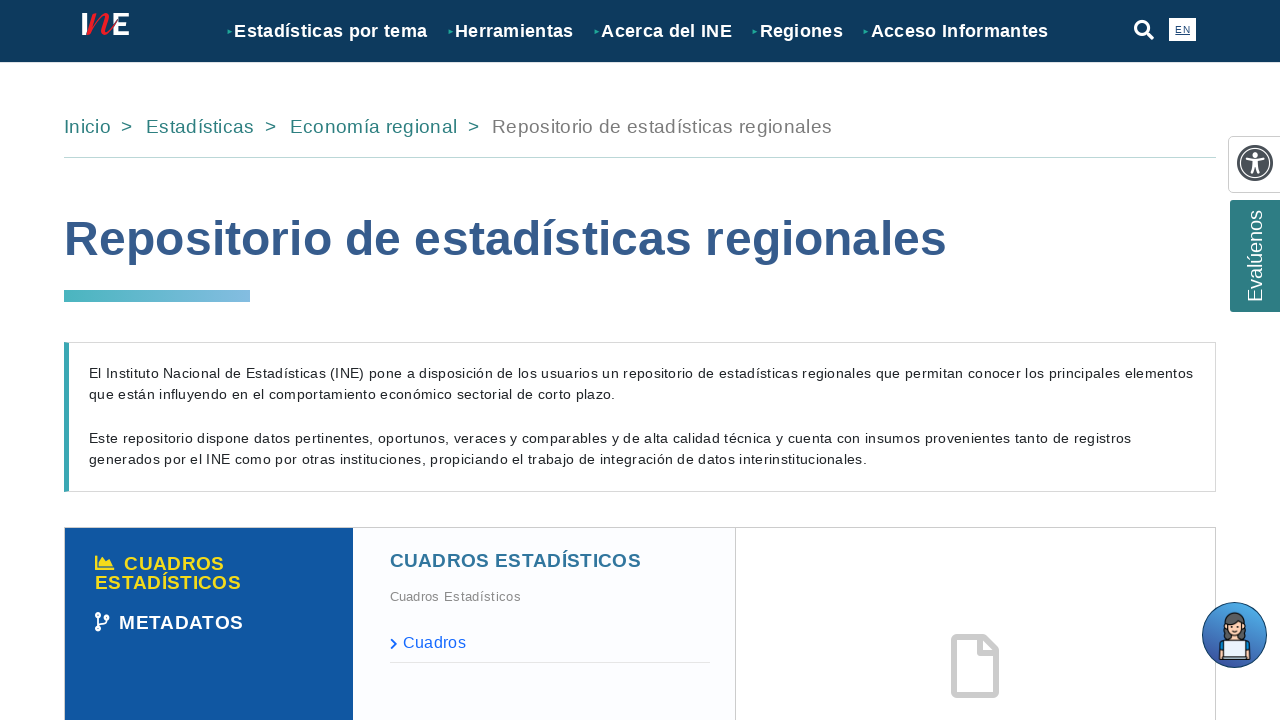

Clicked on files section to reveal download links at (550, 644) on xpath=/html/body/form/div[8]/div[3]/div[2]/div/div/div/div[4]/div/div/div
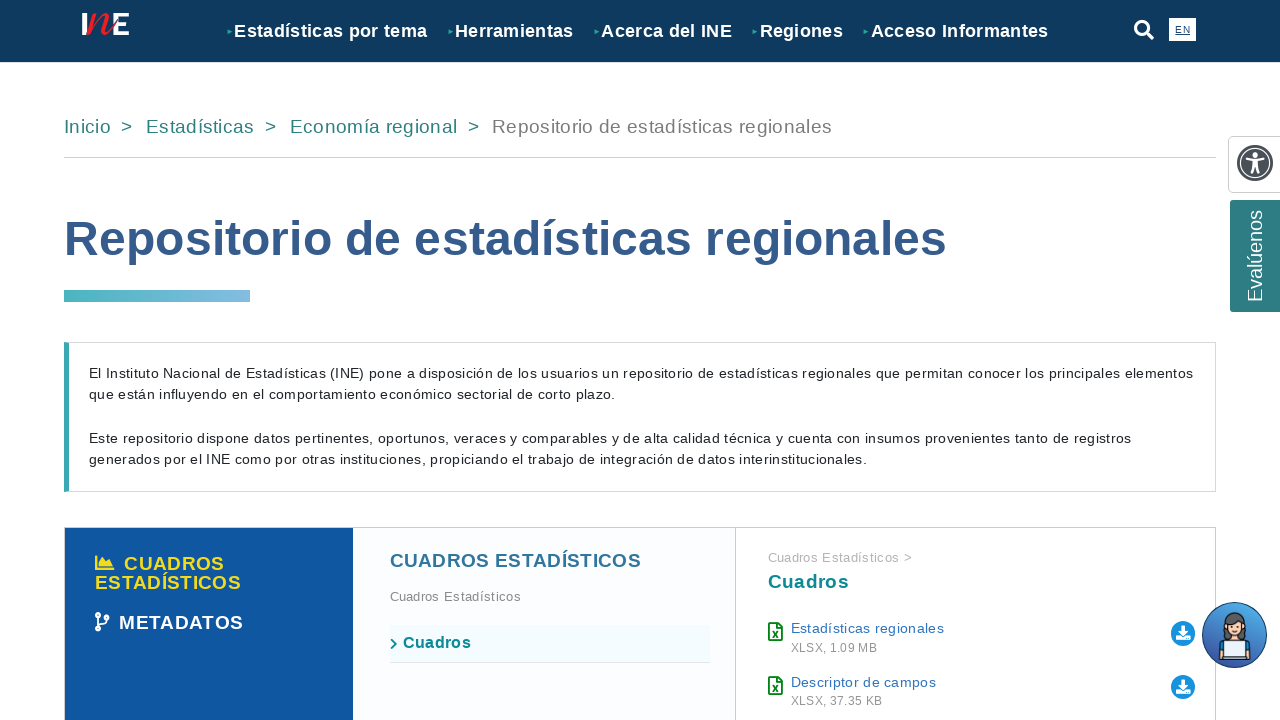

Waited 2 seconds for files section to expand
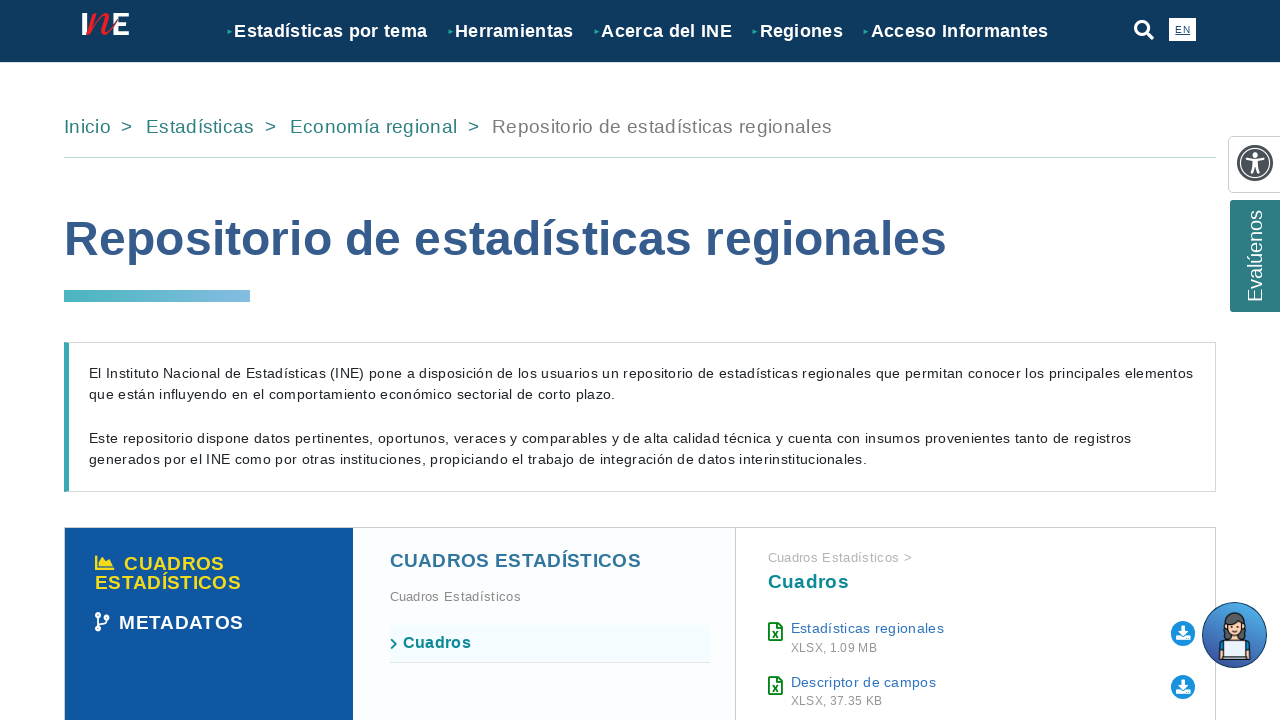

Download links became visible
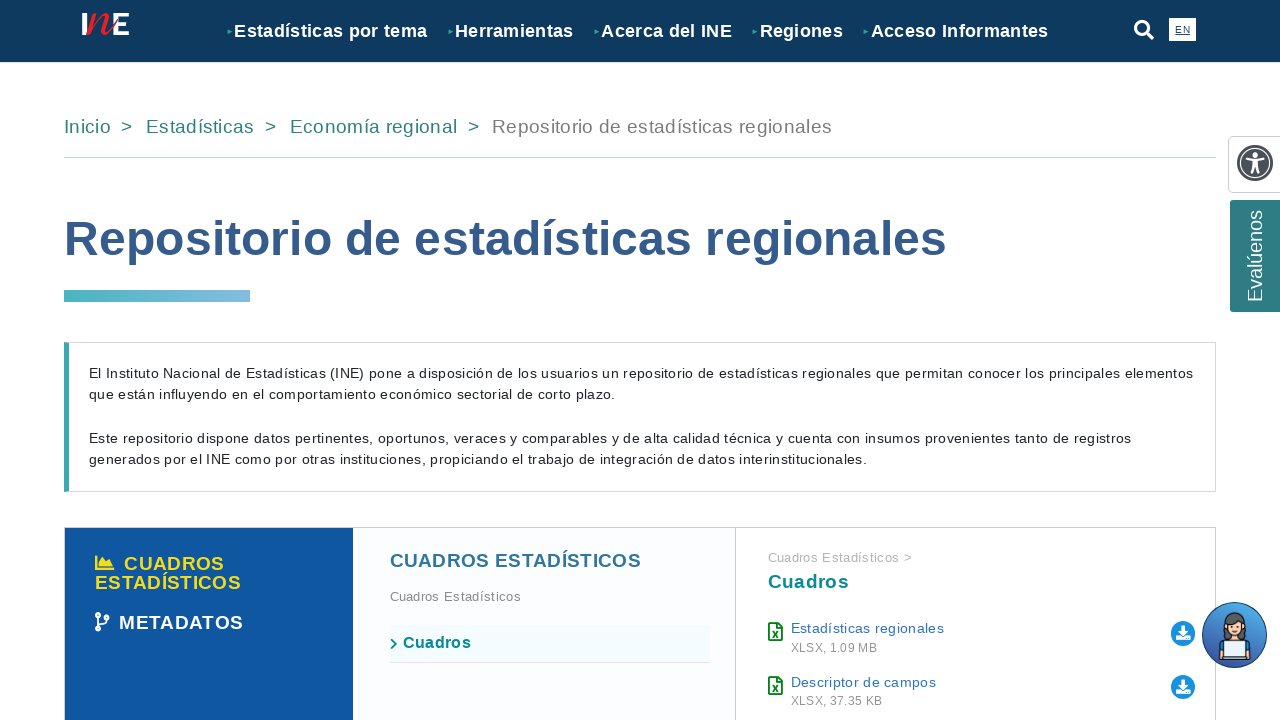

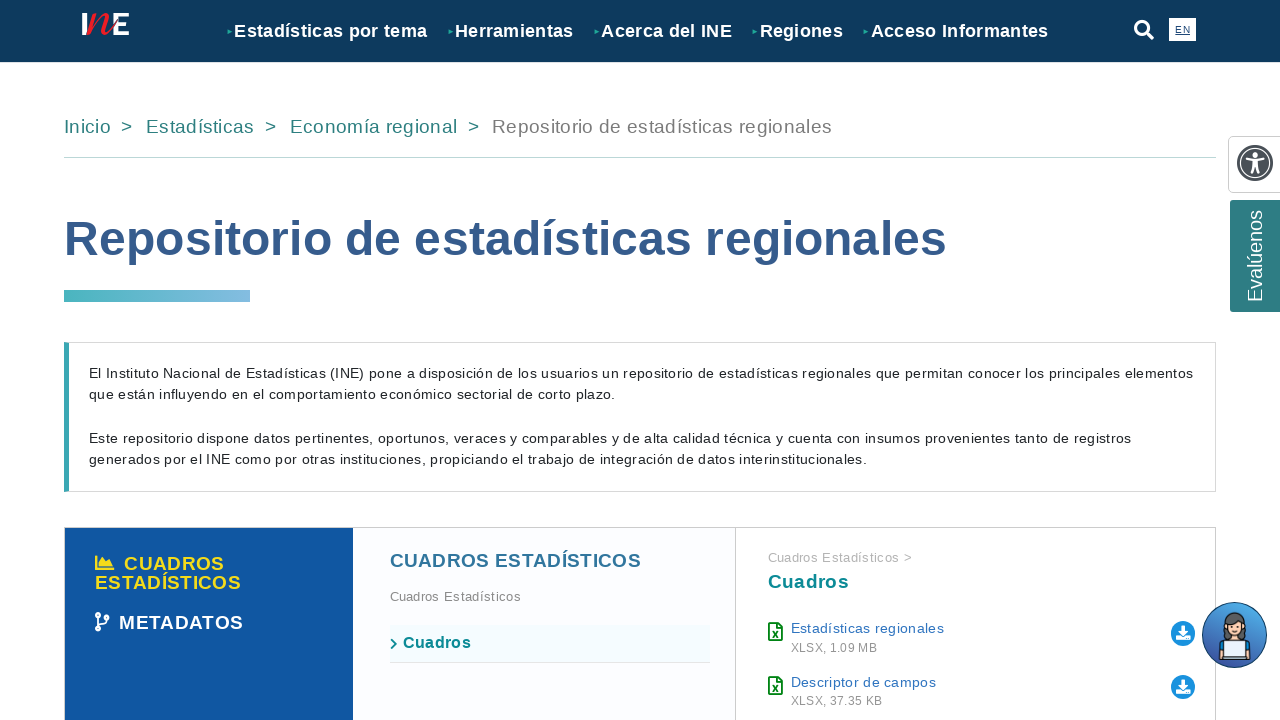